Tests page scrolling functionality by scrolling to the bottom of the page

Starting URL: https://famcare.app

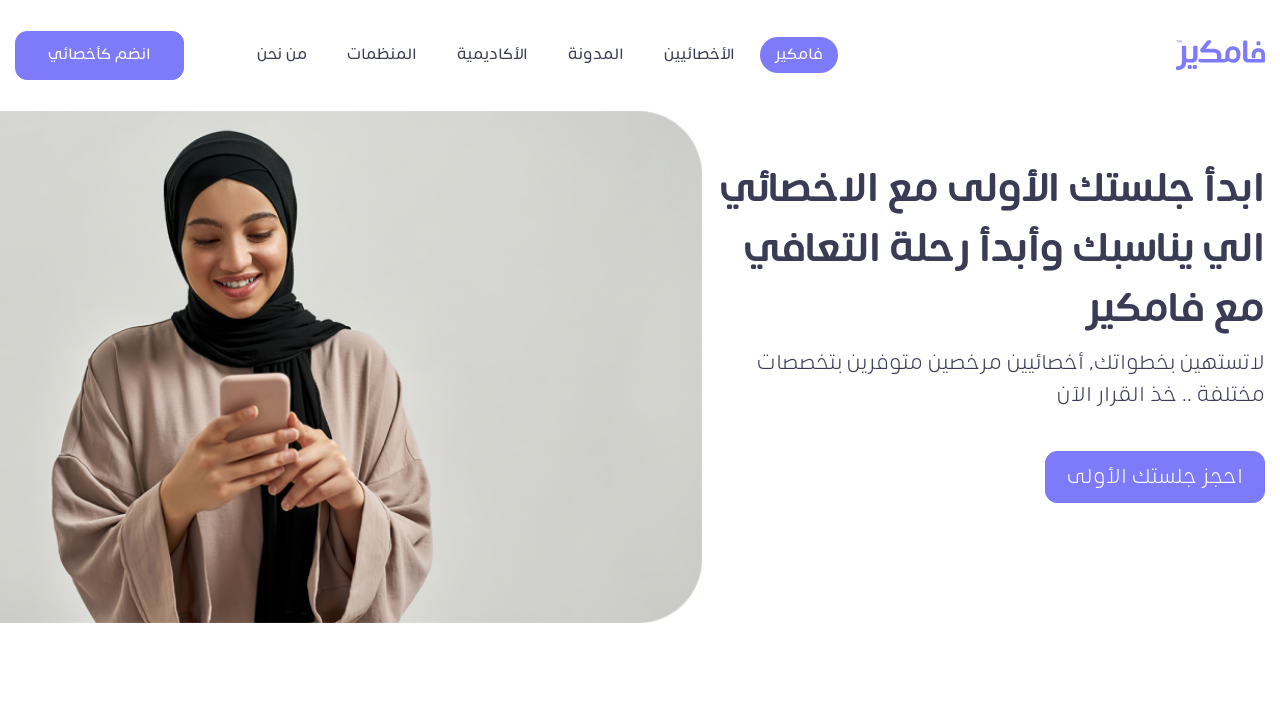

Clicked on specialists button to navigate to specialists page at (700, 55) on xpath=//*[@title = 'الأخصائيين']
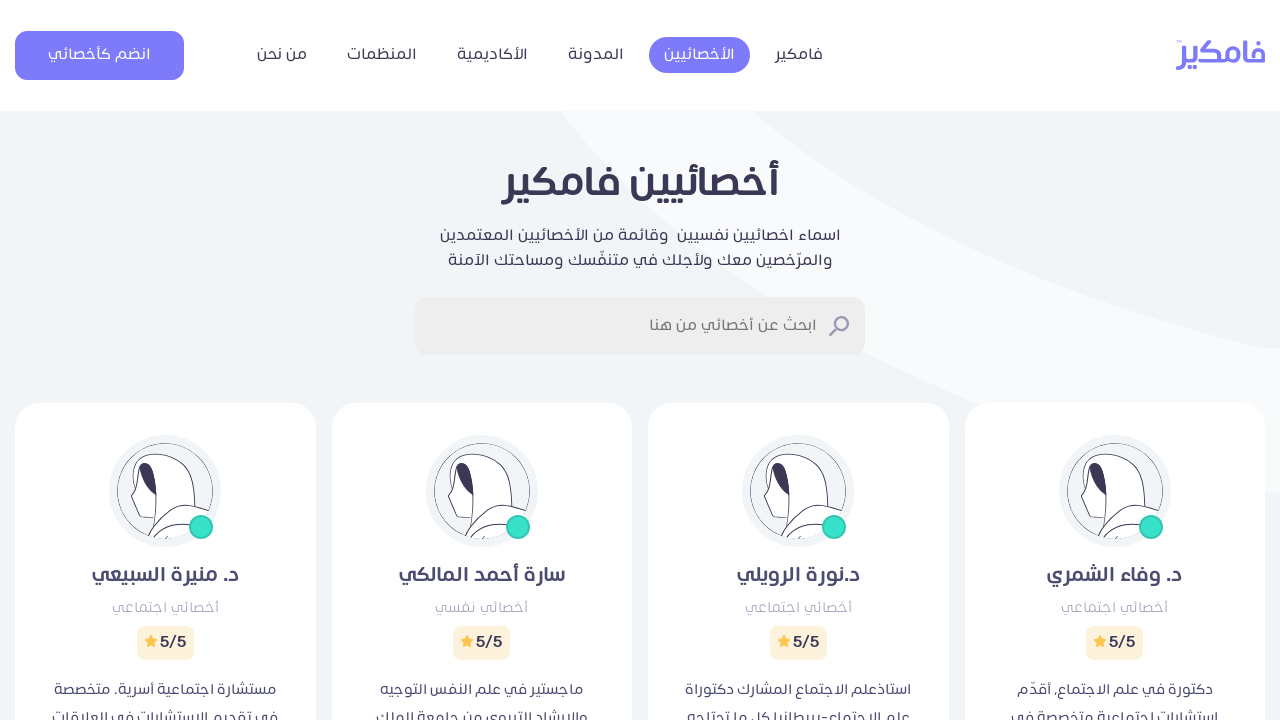

Scrolled to the bottom of the page
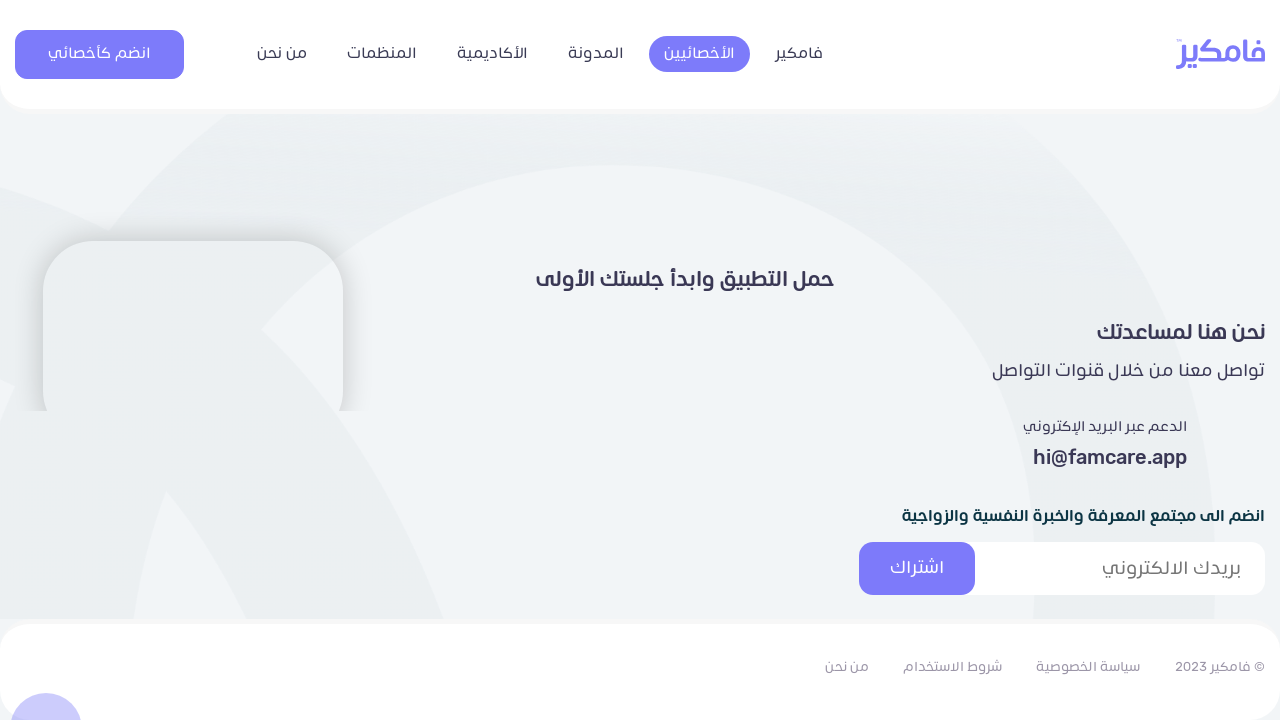

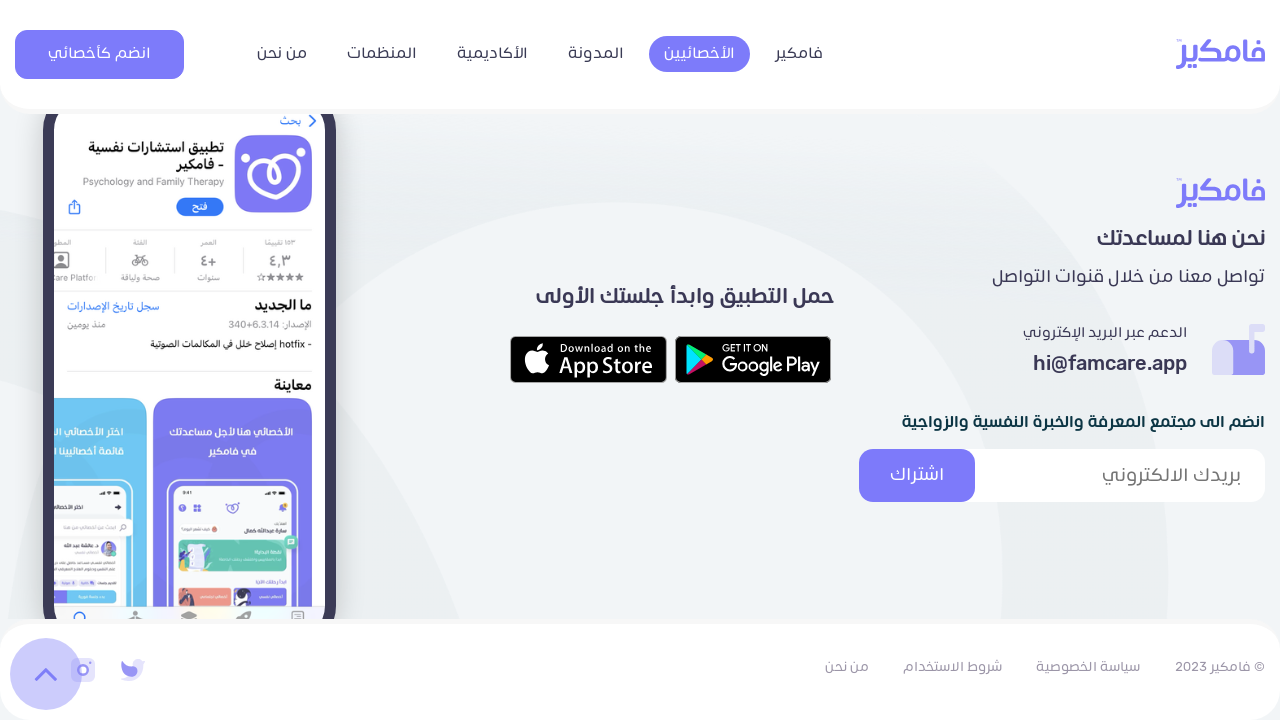